Tests JavaScript confirm dialog handling by clicking a button that triggers a JS confirm dialog, verifying the dialog message contains expected text, and dismissing the dialog.

Starting URL: https://practice.expandtesting.com/js-dialogs?utm_source=chatgpt.com

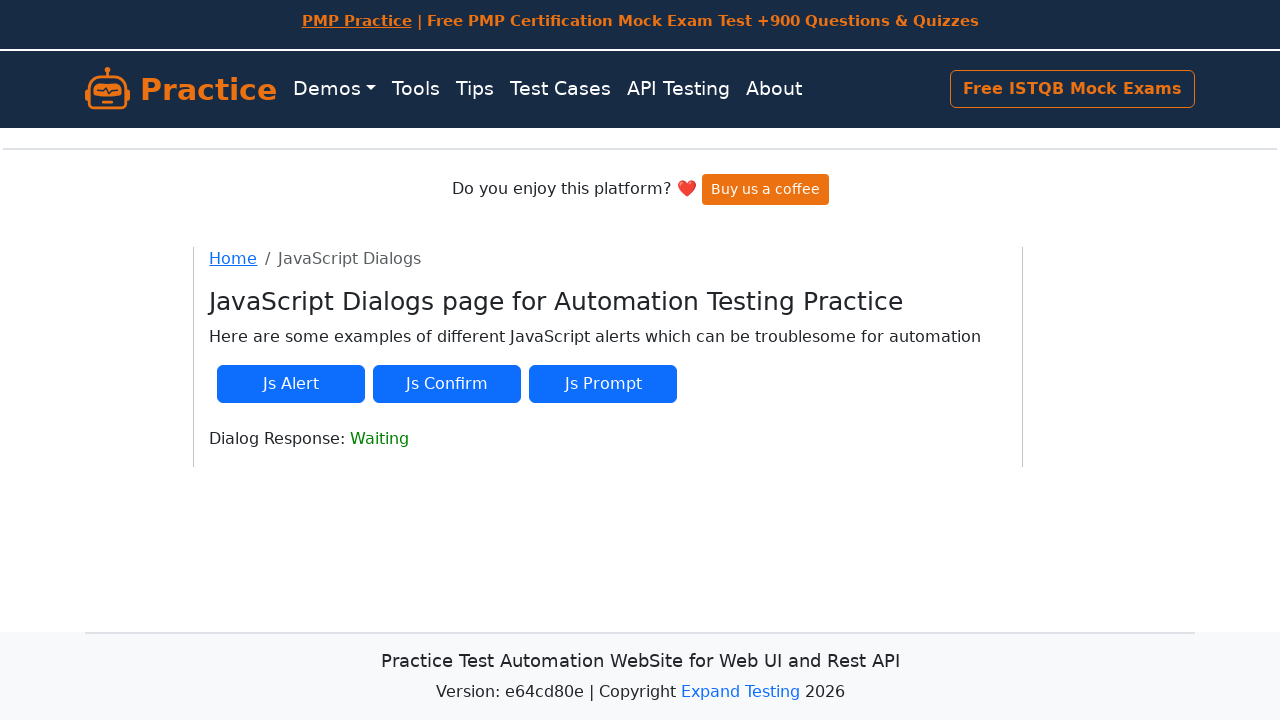

Set up dialog handler to verify and dismiss JS confirm dialog
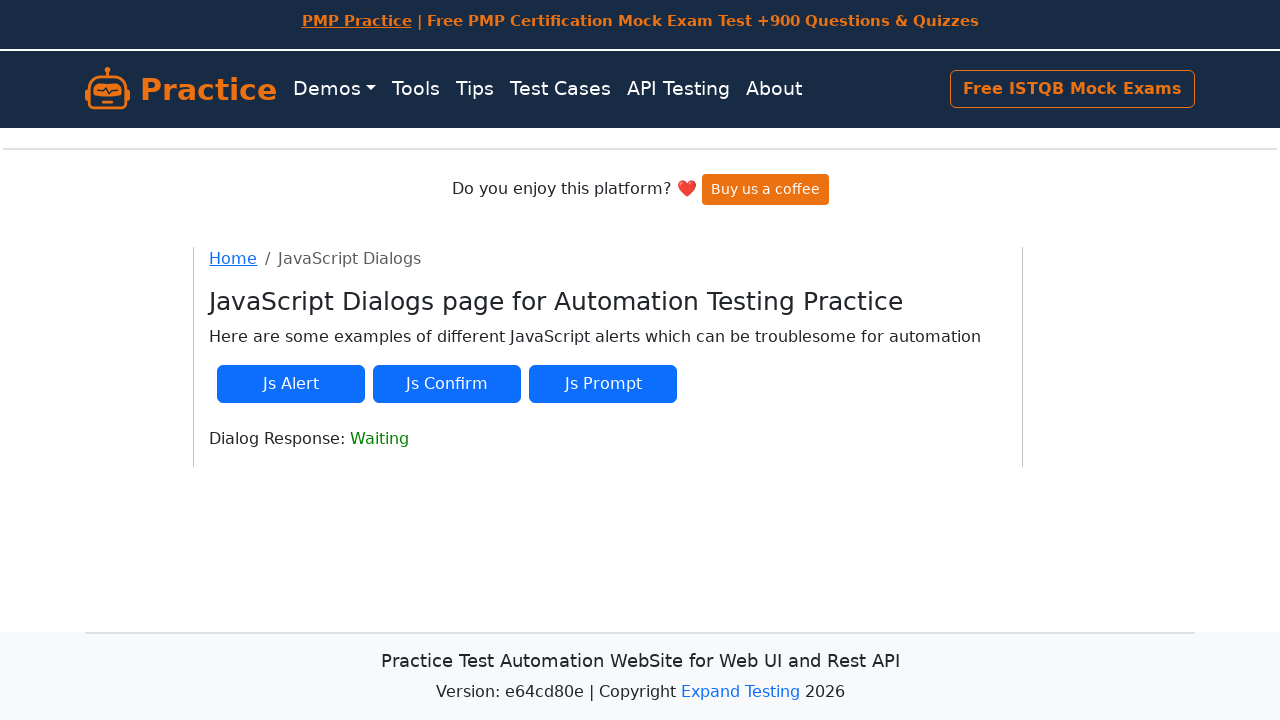

Clicked JS Confirm button to trigger the dialog at (447, 384) on #js-confirm
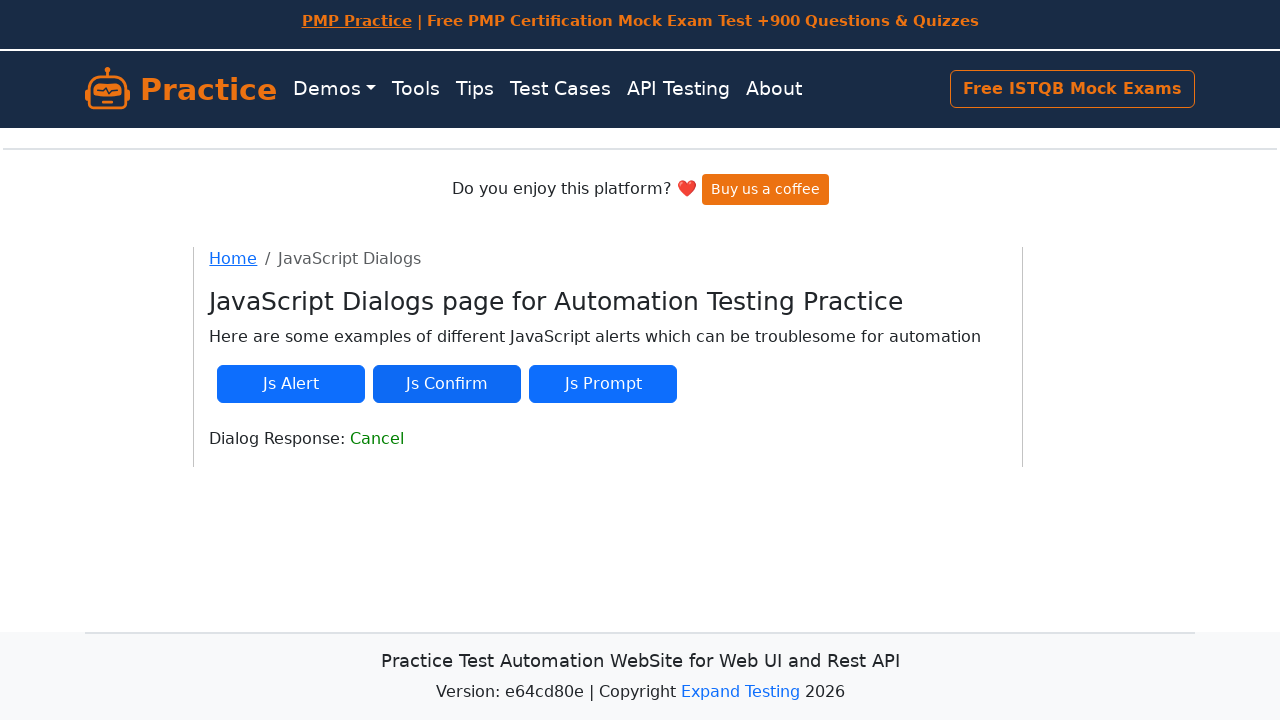

Waited for dialog handler to complete
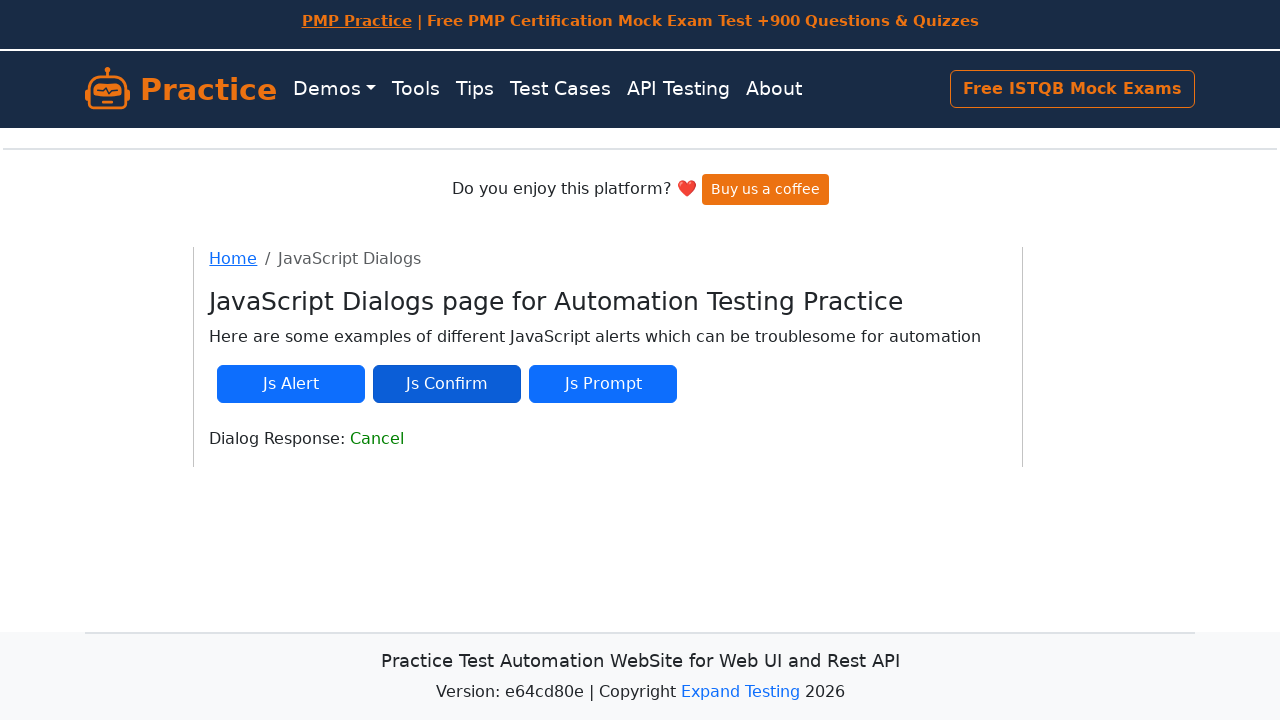

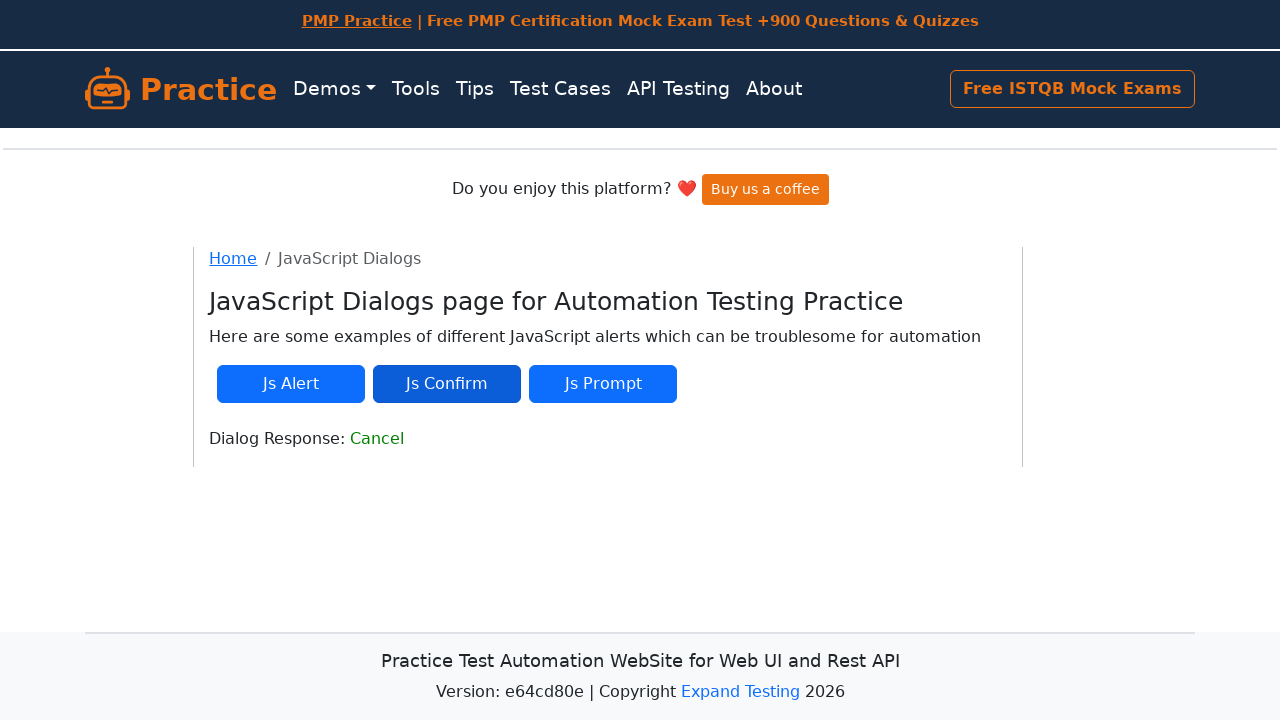